Tests different mouse click interactions including double-click and right-click on buttons

Starting URL: https://demoqa.com/buttons

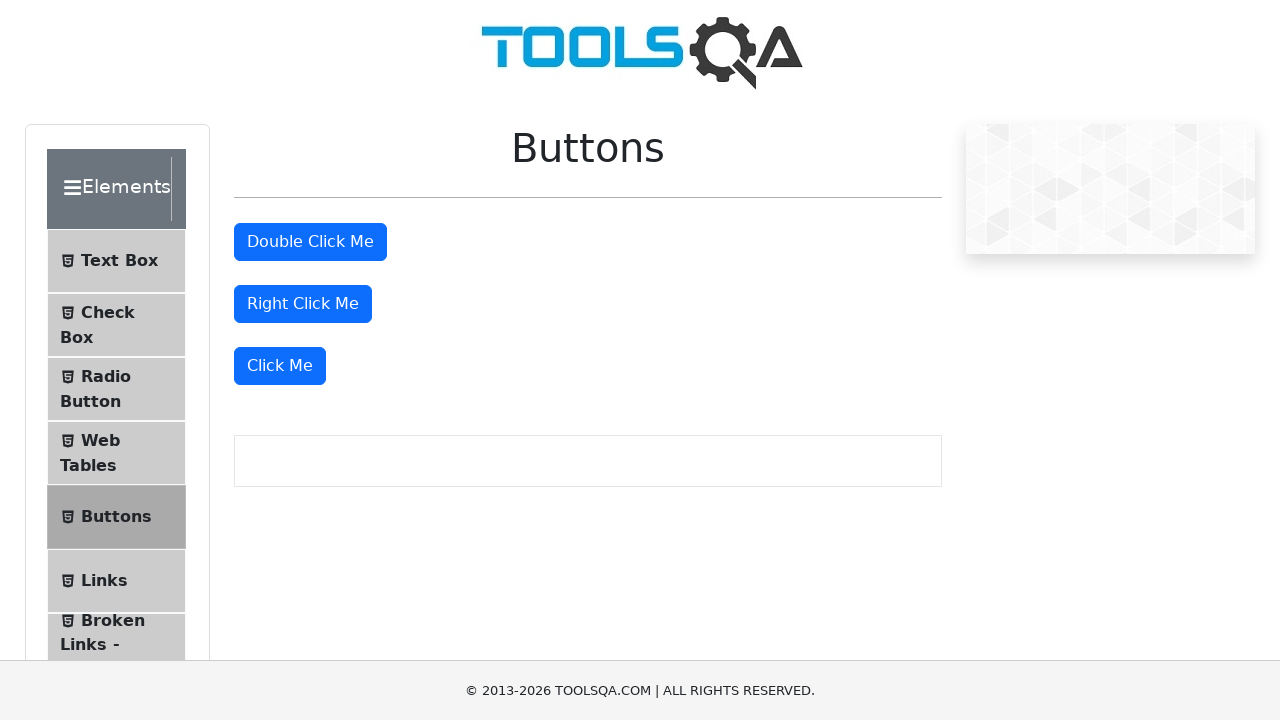

Double-clicked the double-click button at (310, 242) on #doubleClickBtn
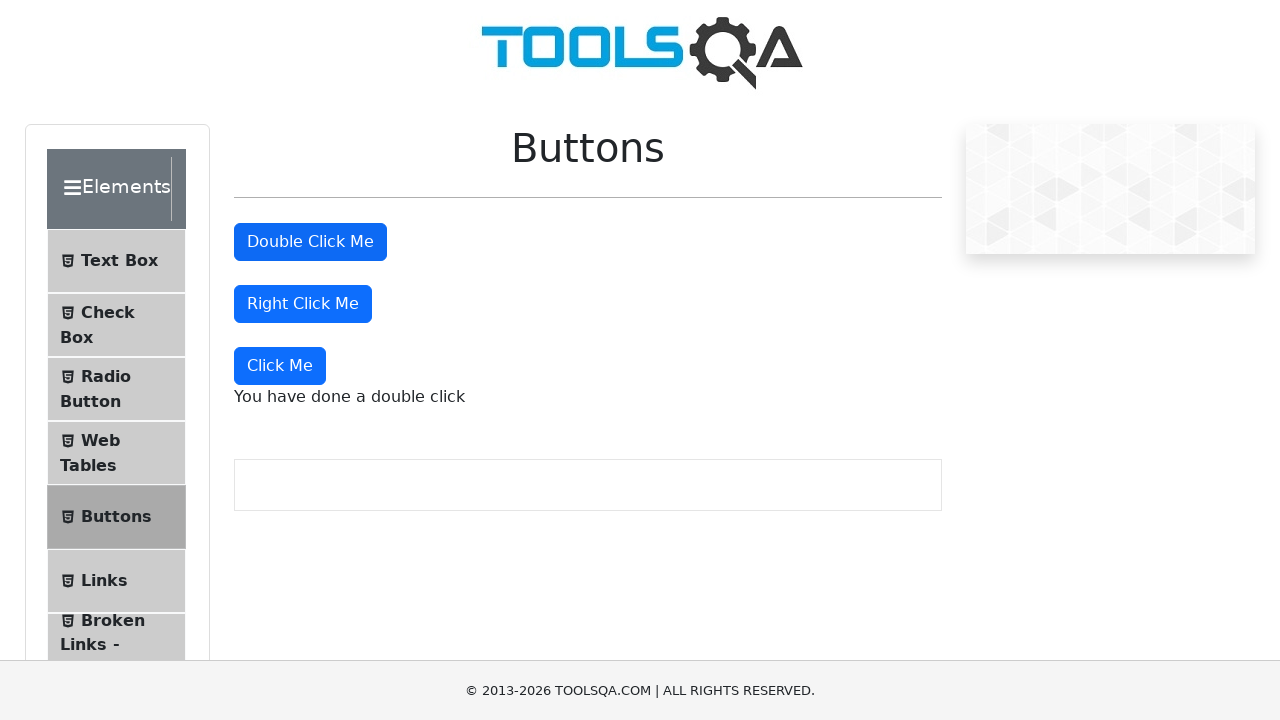

Right-clicked the right-click button at (303, 304) on #rightClickBtn
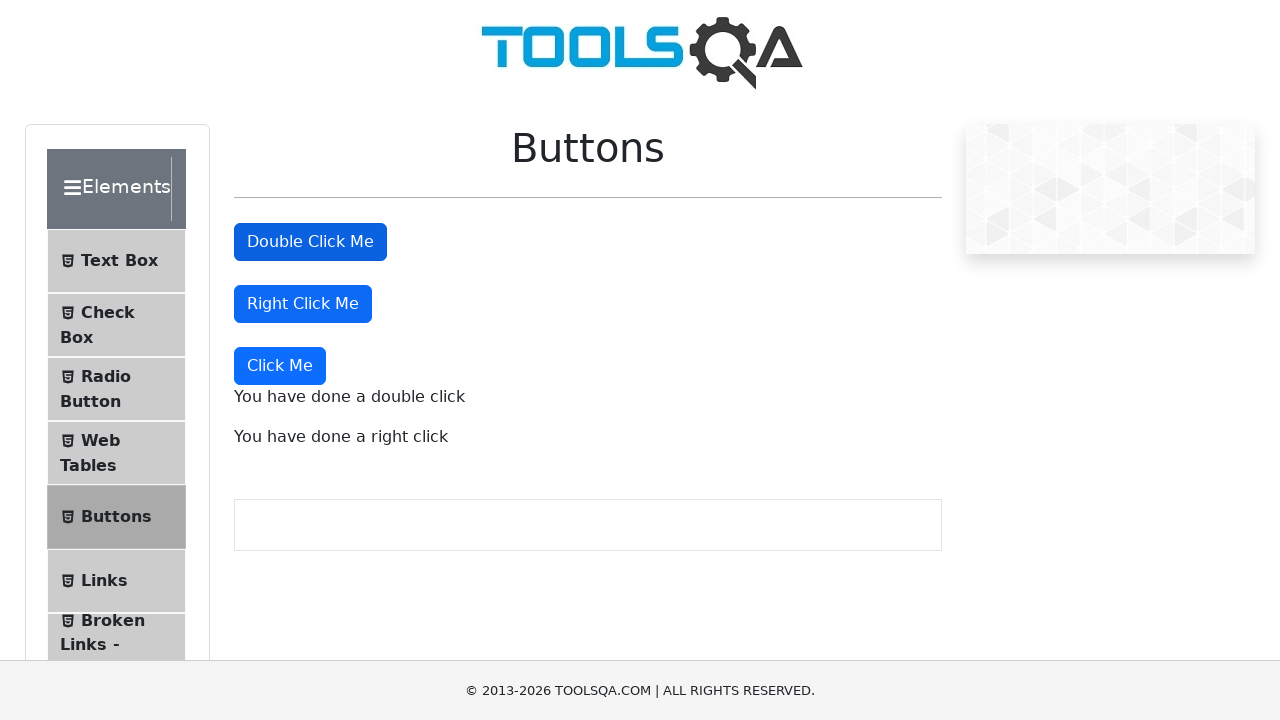

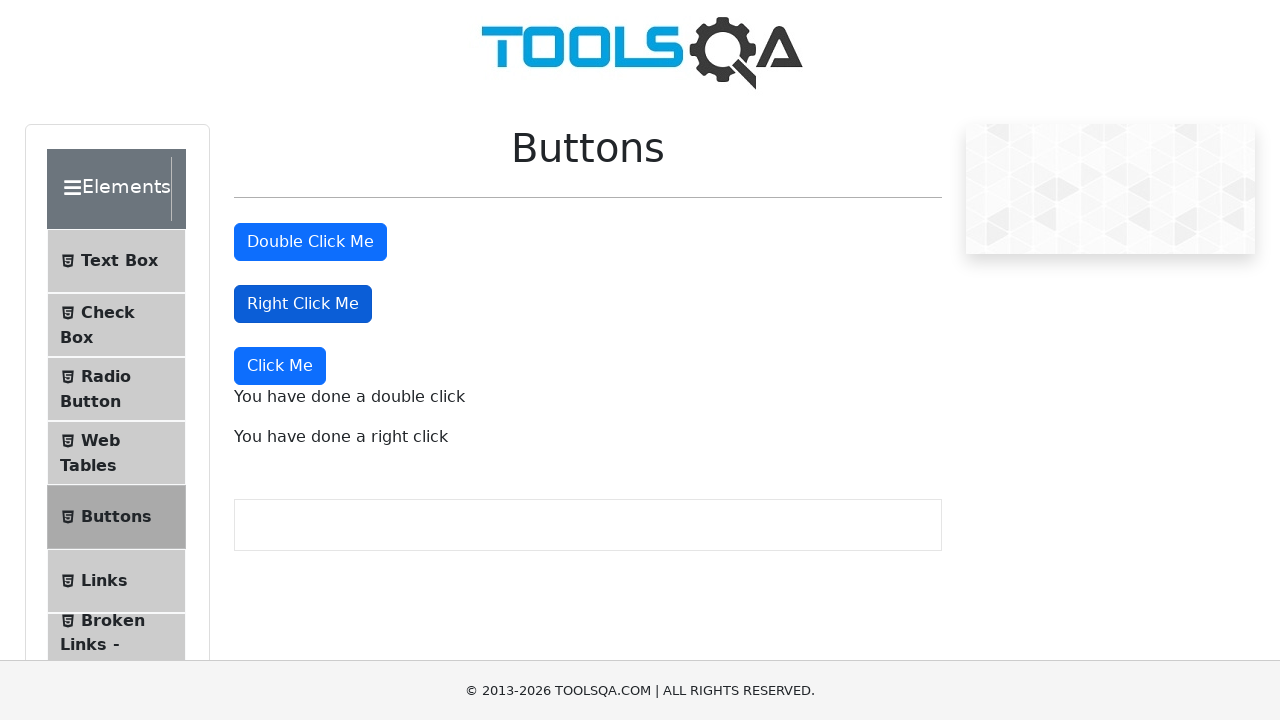